Tests adding a product to cart on the DemoBlaze e-commerce demo site by clicking on a Samsung Galaxy S6 product and adding it to the shopping cart, handling the confirmation alert dialog.

Starting URL: https://demoblaze.com/

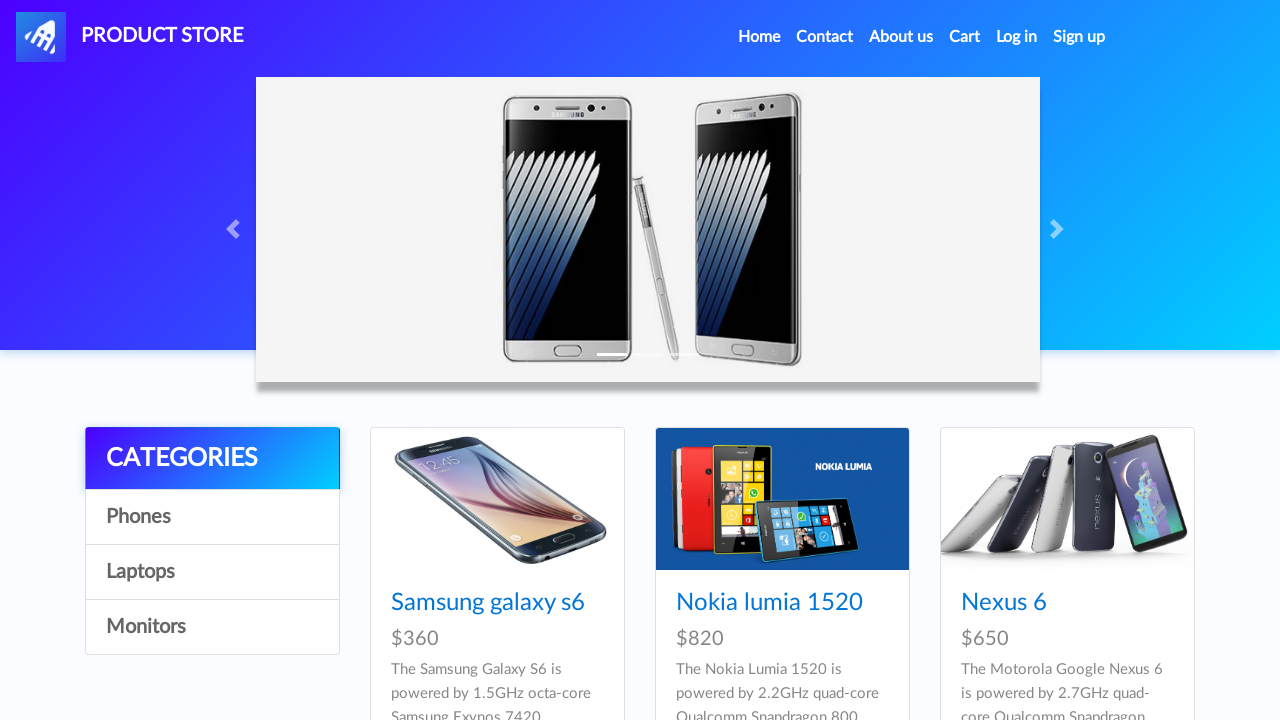

Set up dialog handler to accept alerts
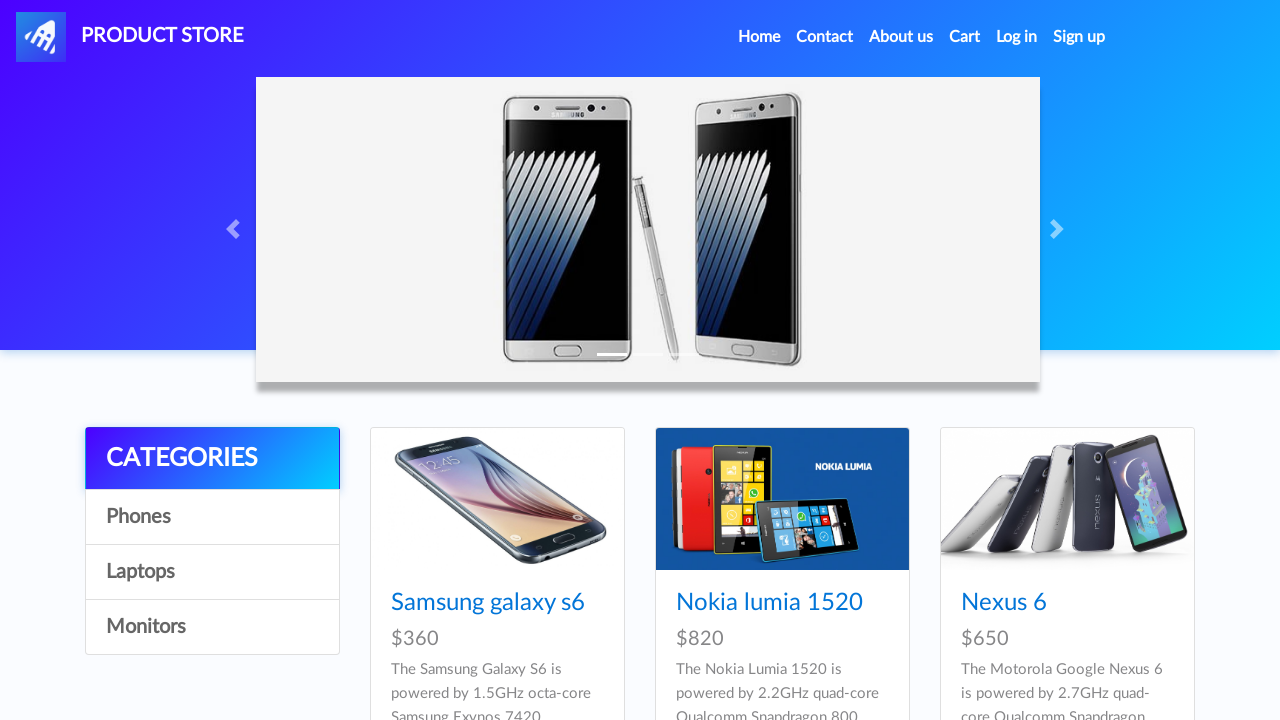

Clicked on Samsung Galaxy S6 product link at (488, 603) on internal:role=link[name="Samsung galaxy s6"i]
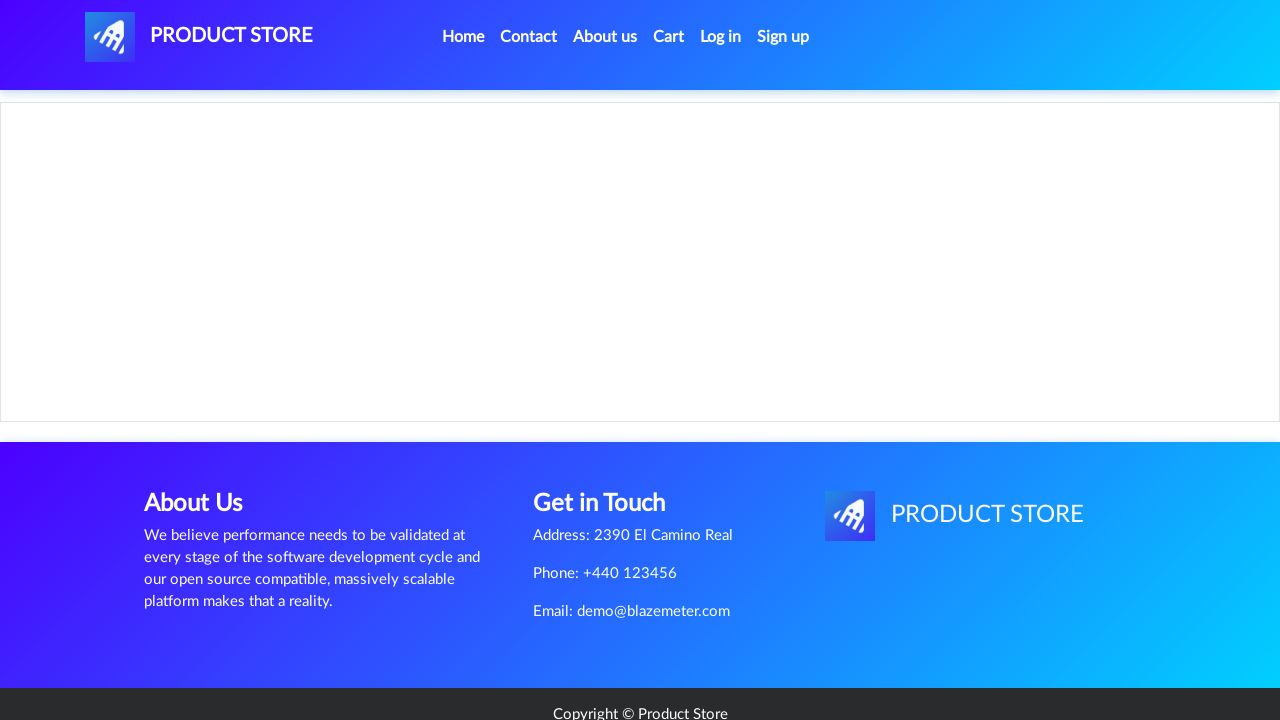

Clicked 'Add to cart' button at (610, 440) on internal:role=link[name="Add to cart"i]
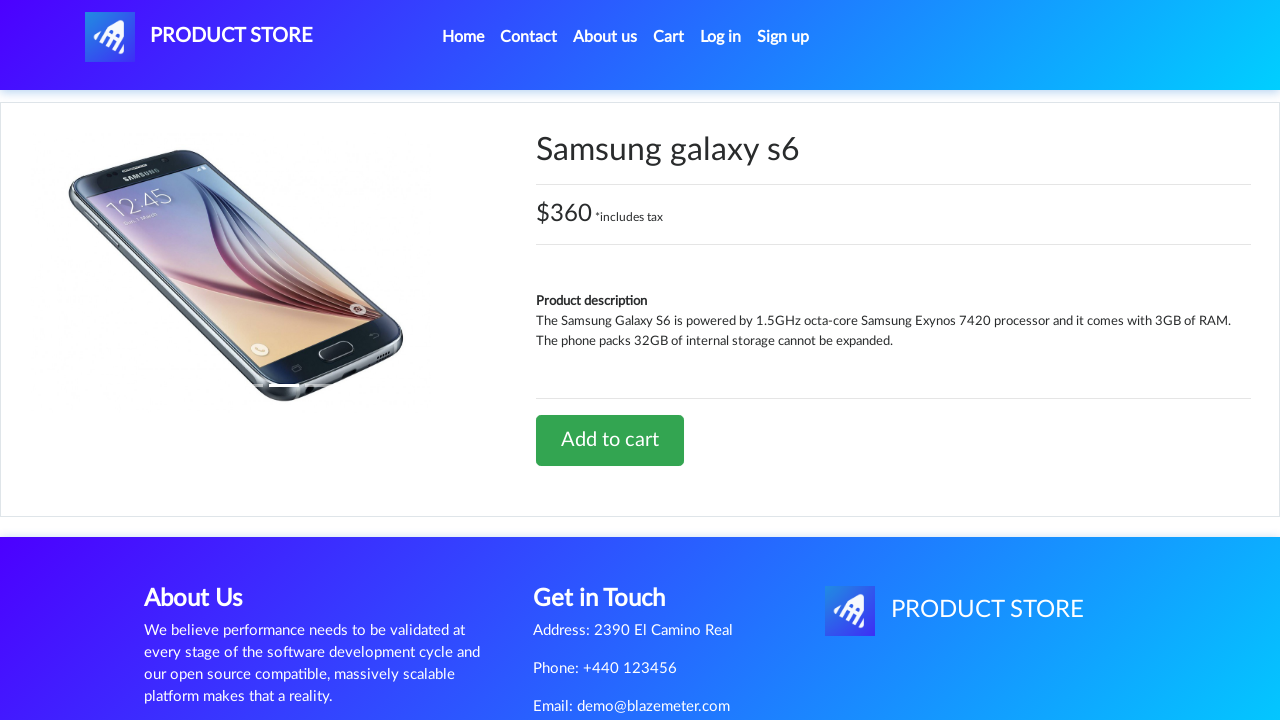

Waited for alert dialog to be processed
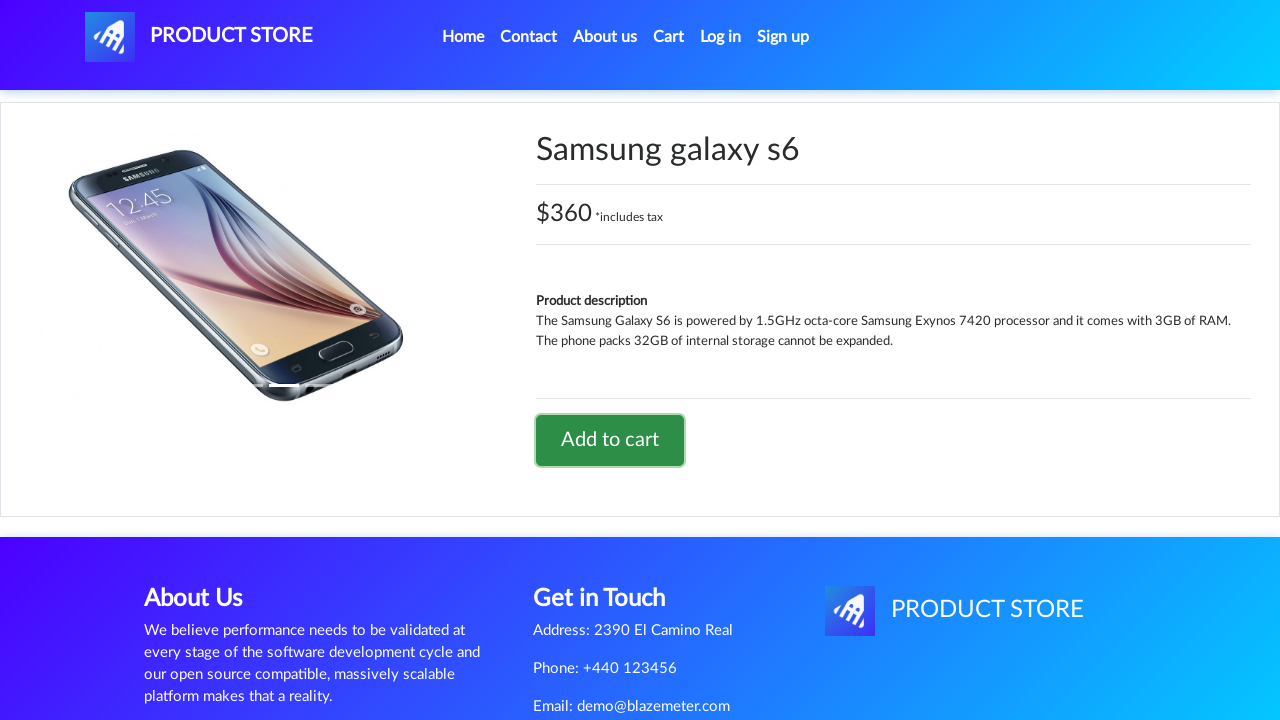

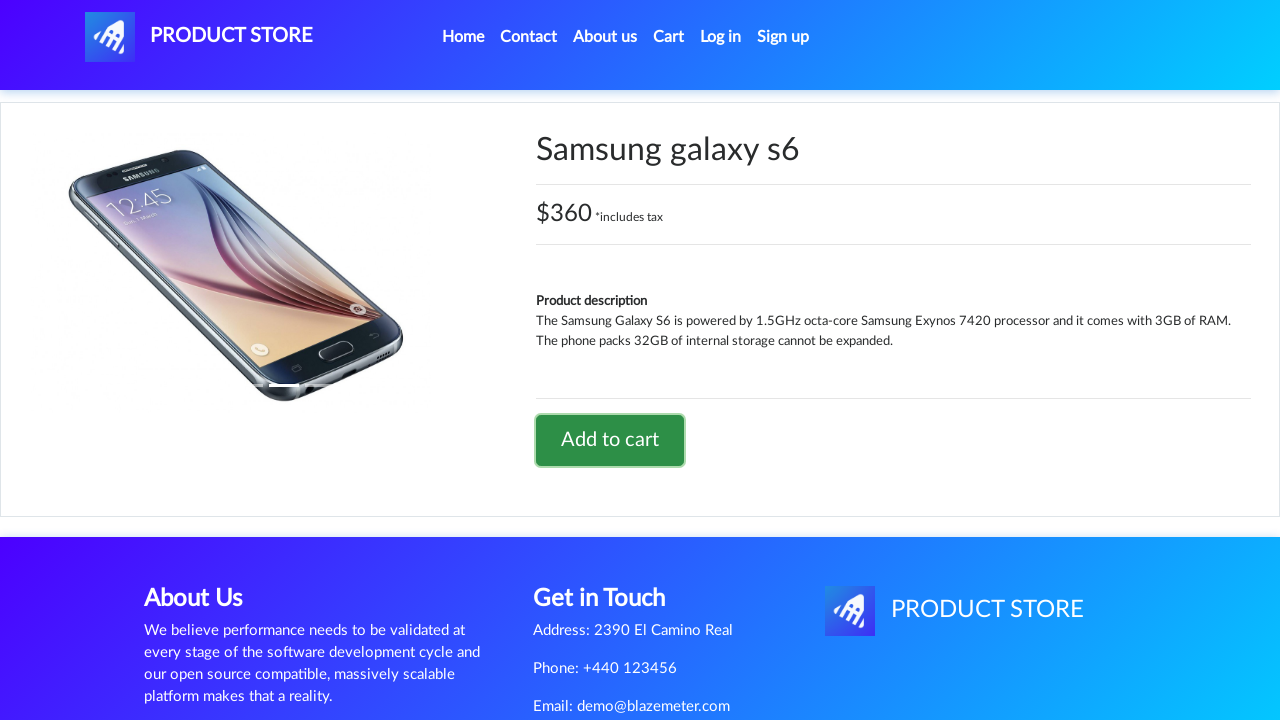